Tests a wait scenario by clicking a verify button and checking that a success message appears on a test page

Starting URL: http://suninjuly.github.io/wait1.html

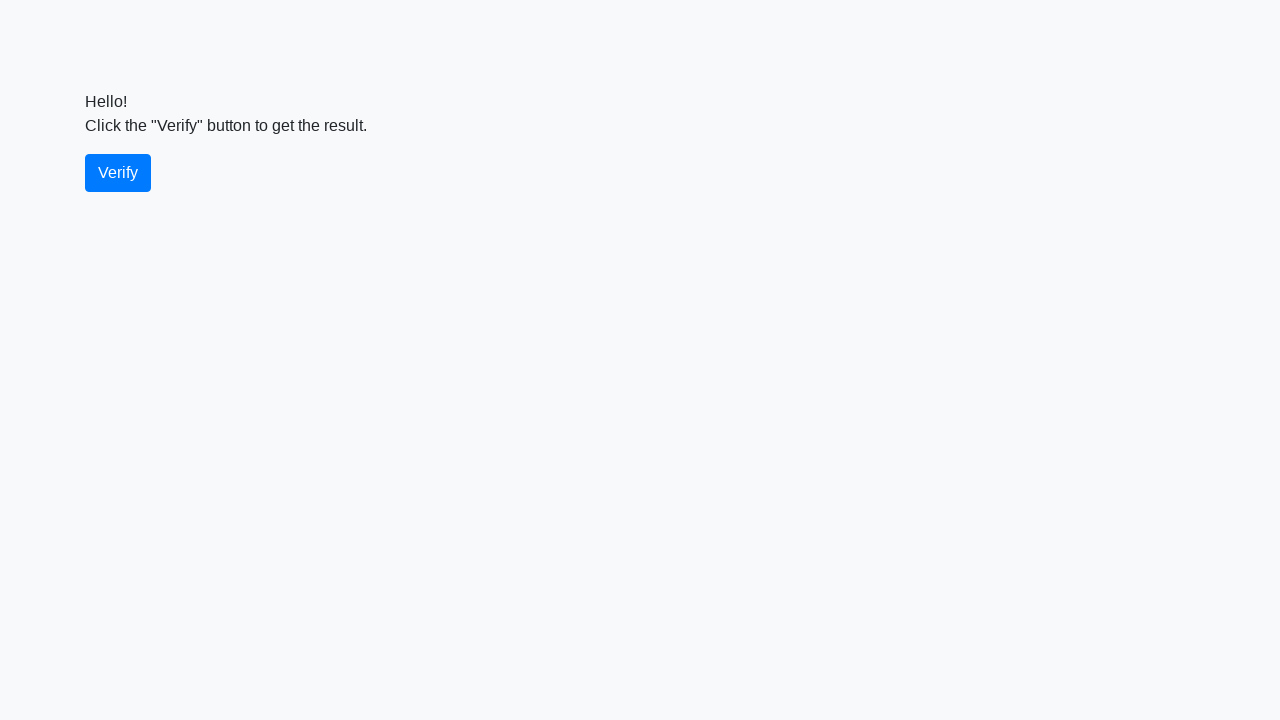

Clicked the verify button at (118, 173) on #verify
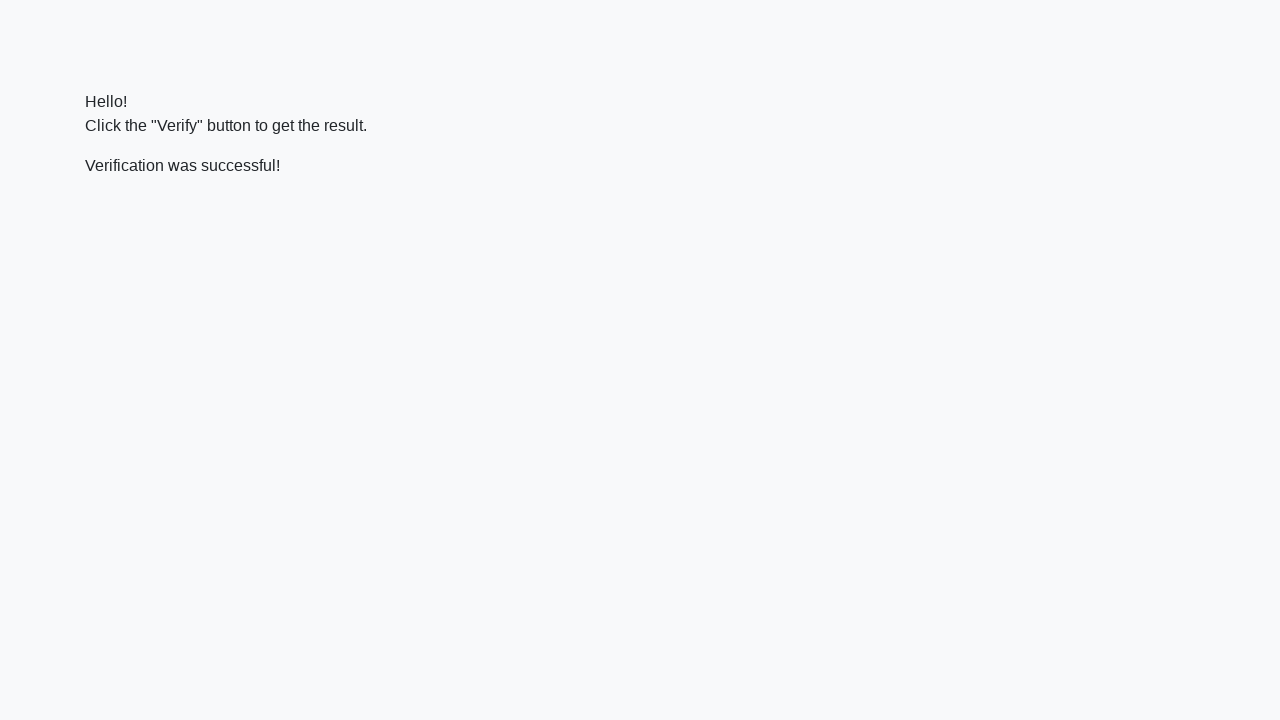

Success message element appeared
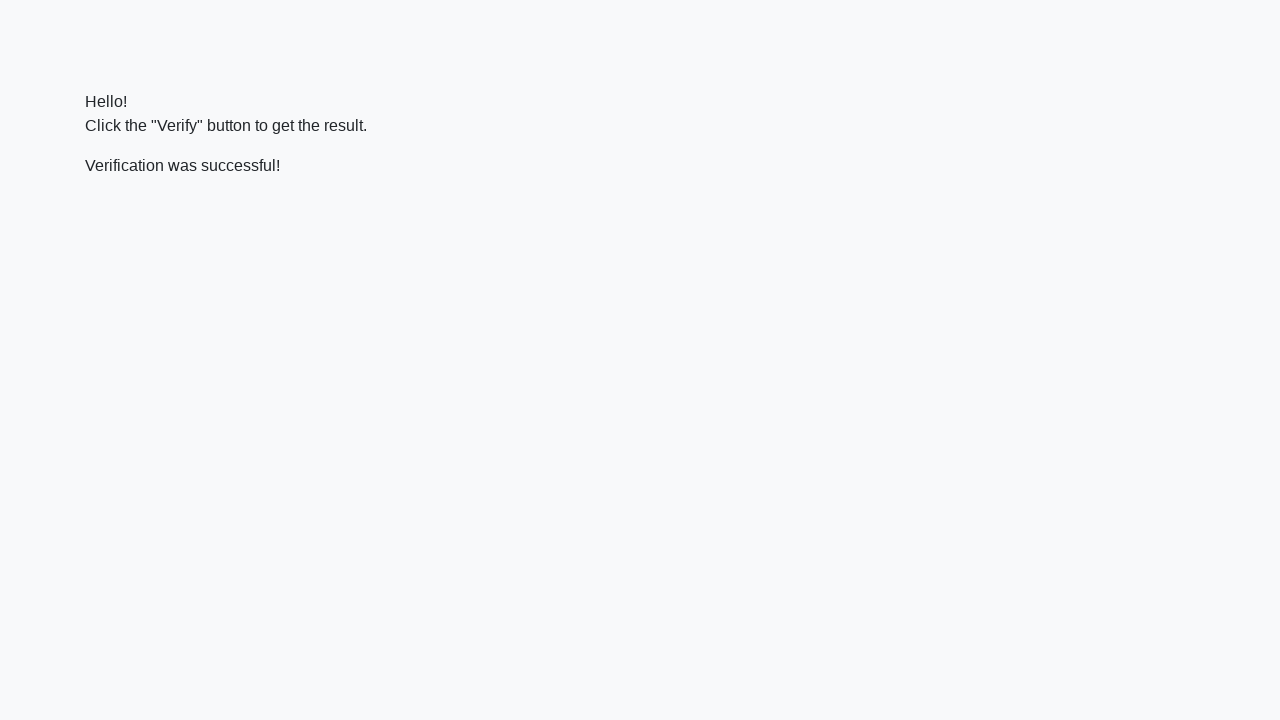

Verified success message contains 'successful'
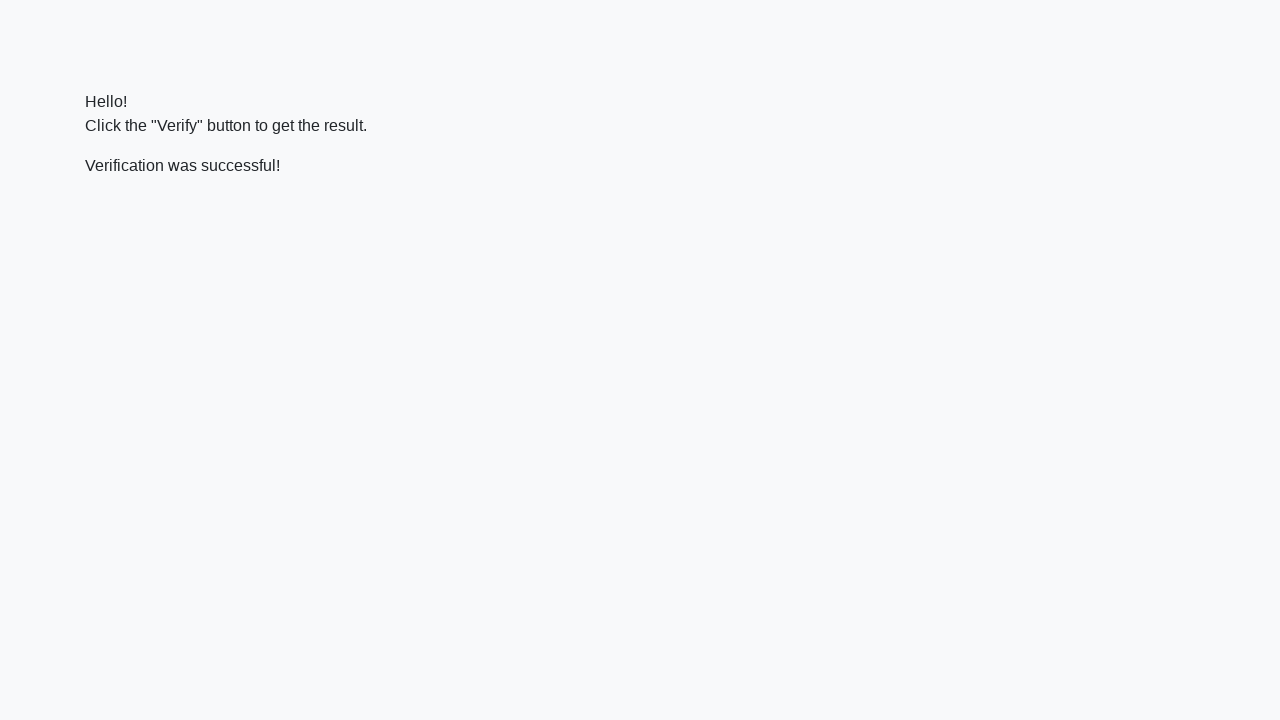

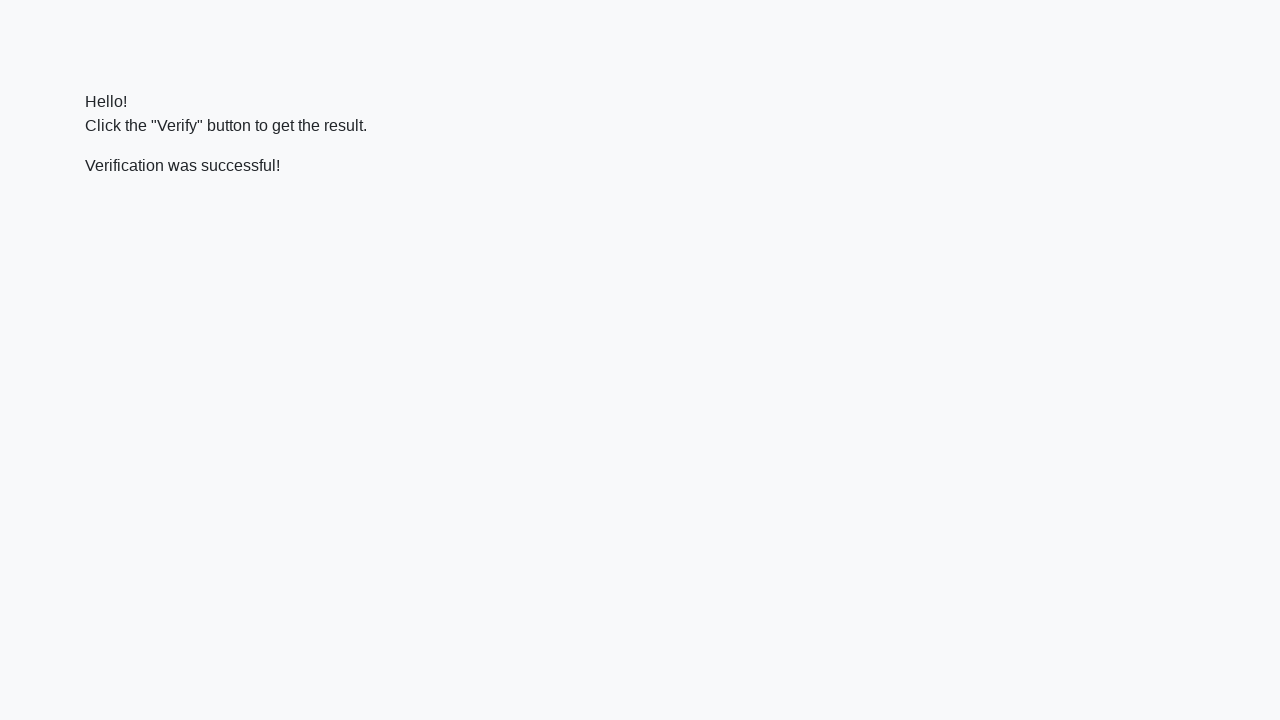